Tests password recovery form submission by filling all fields and clicking submit button

Starting URL: https://wavingtest.github.io/system-healing-test/password.html

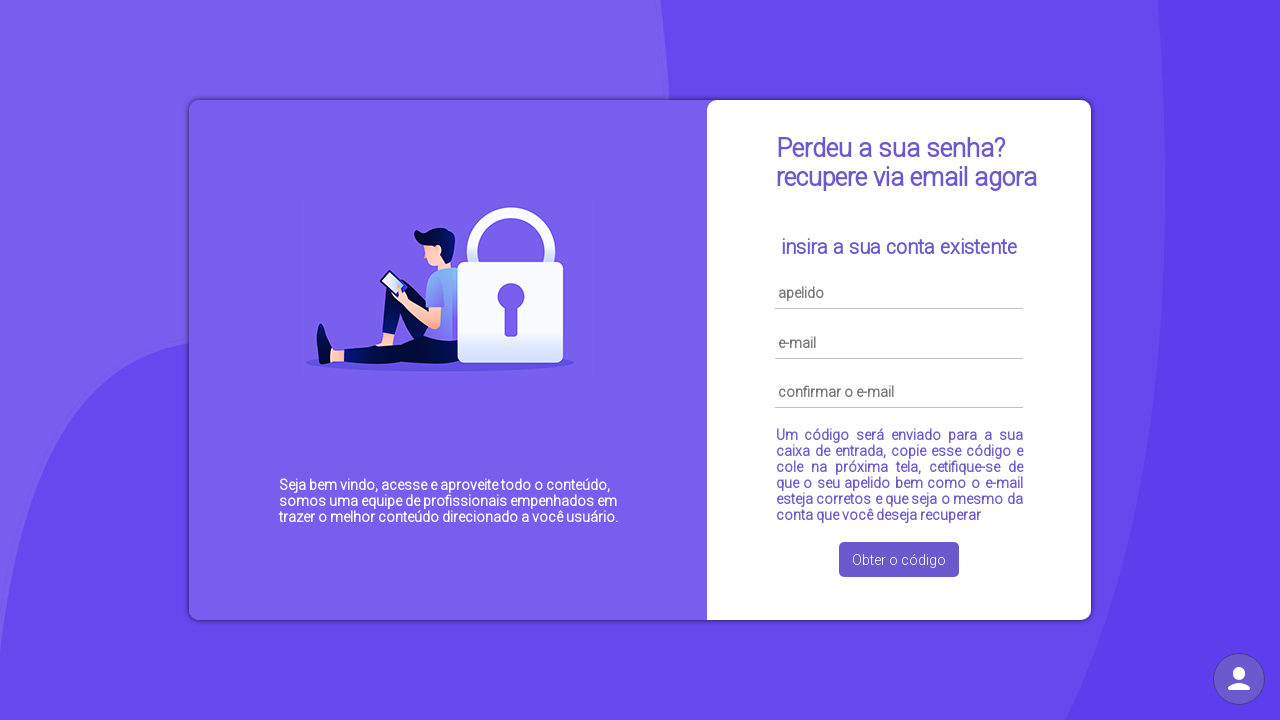

Cleared username field on #username
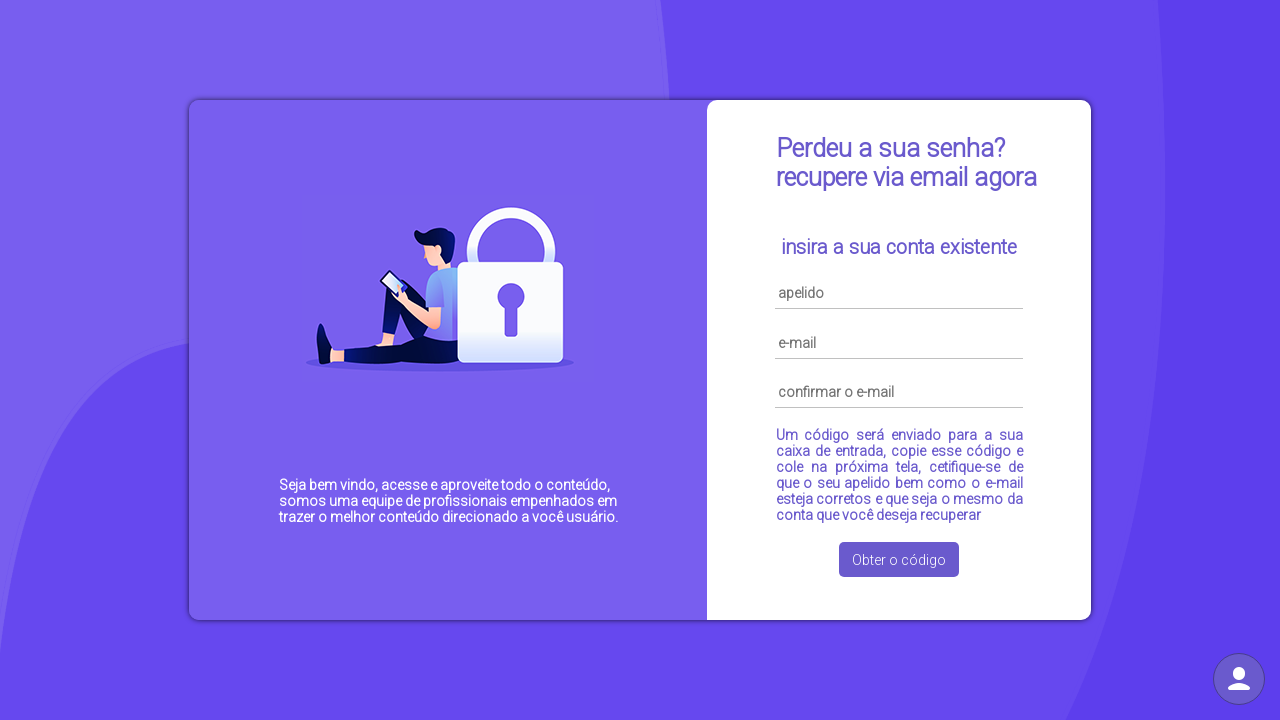

Filled username field with 'testuser' on #username
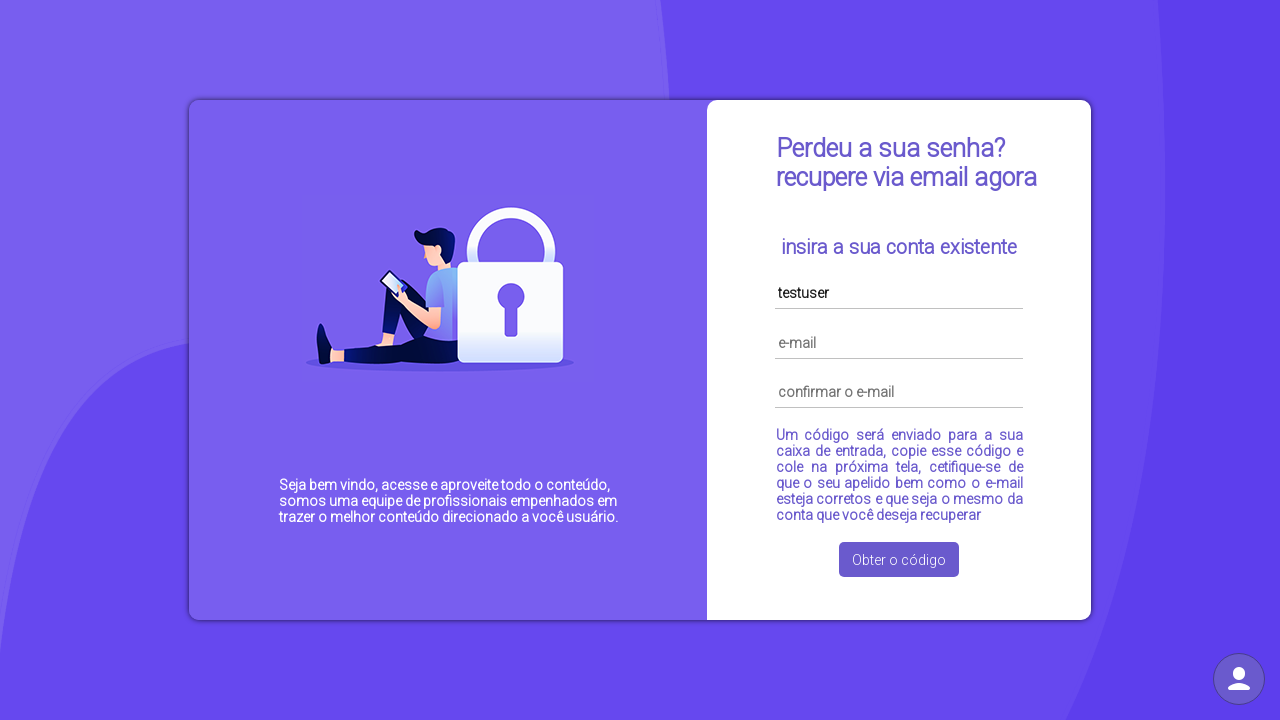

Cleared email field on #email
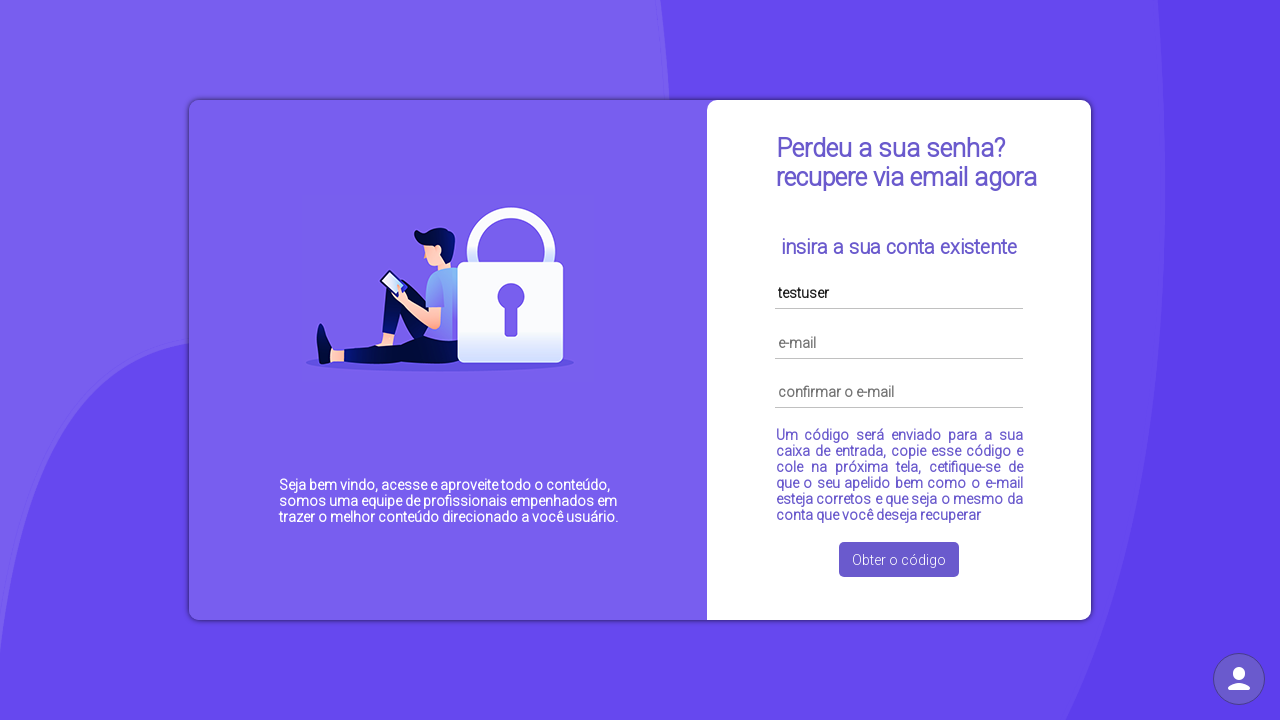

Filled email field with 'test@example.com' on #email
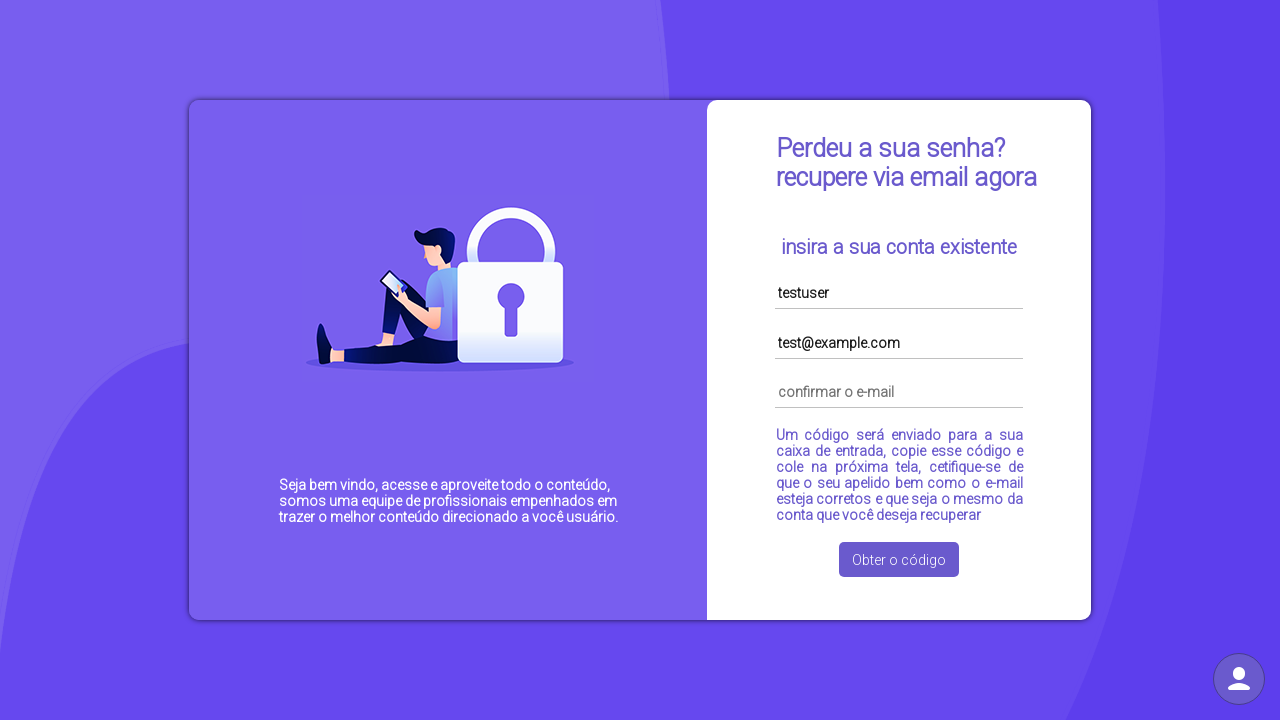

Cleared confirm email field on #cmail
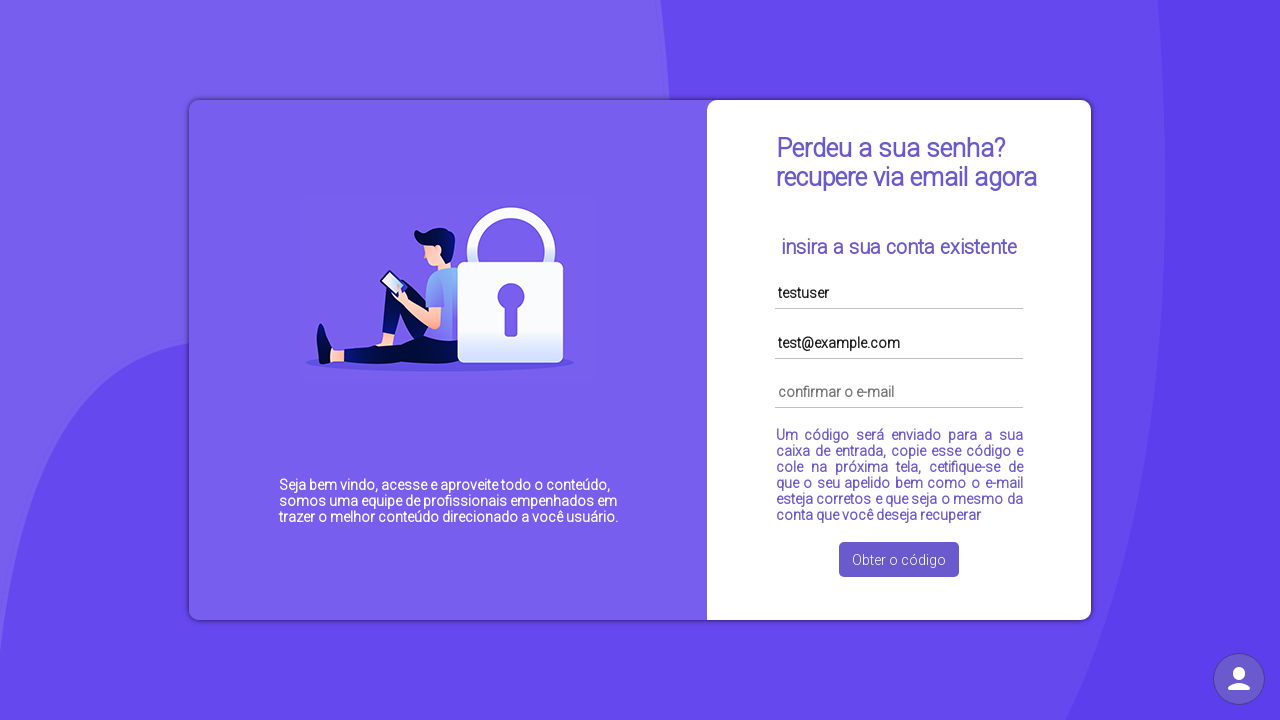

Filled confirm email field with 'test@example.com' on #cmail
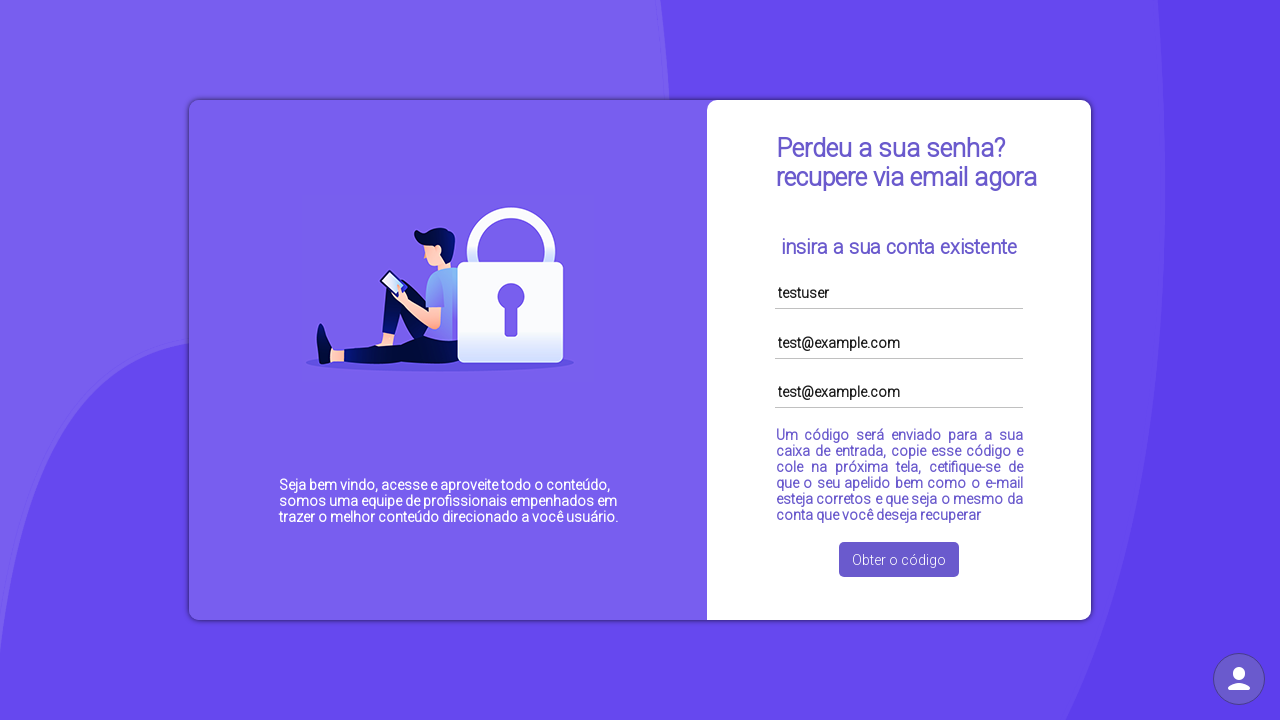

Clicked password recovery submit button at (899, 560) on xpath=//button[contains(text(), 'Obter o código') or @type='submit']
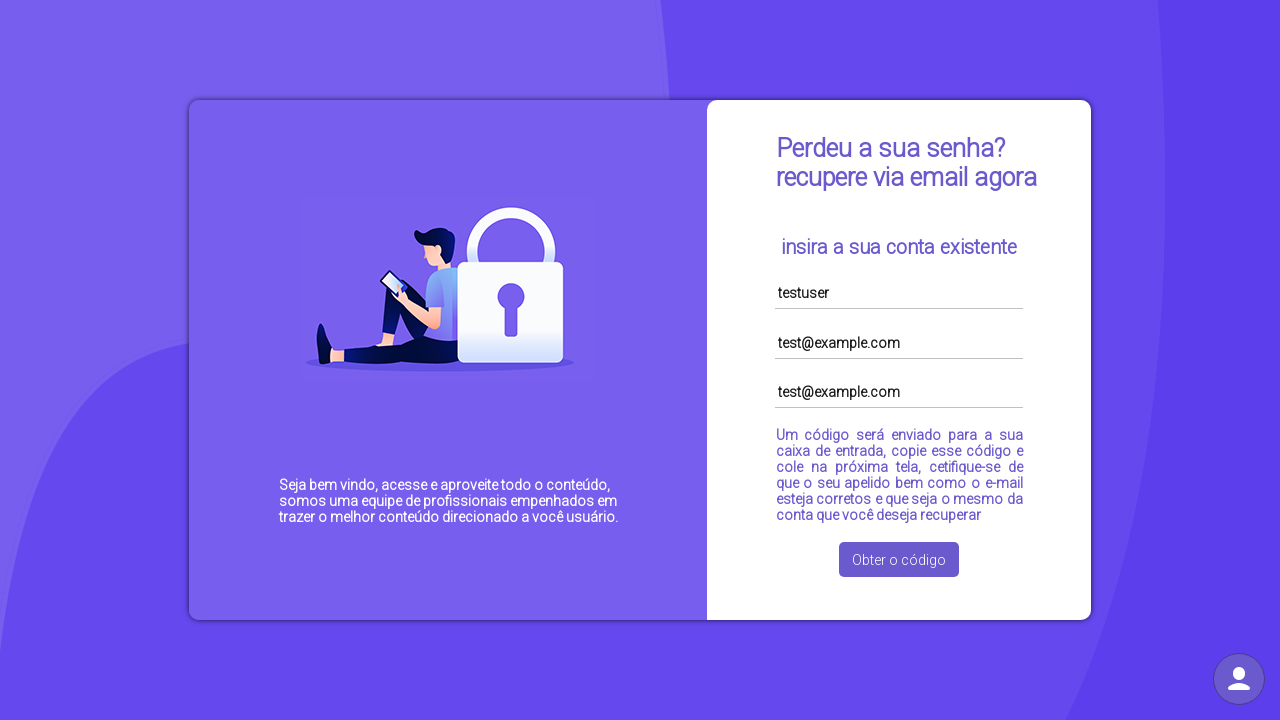

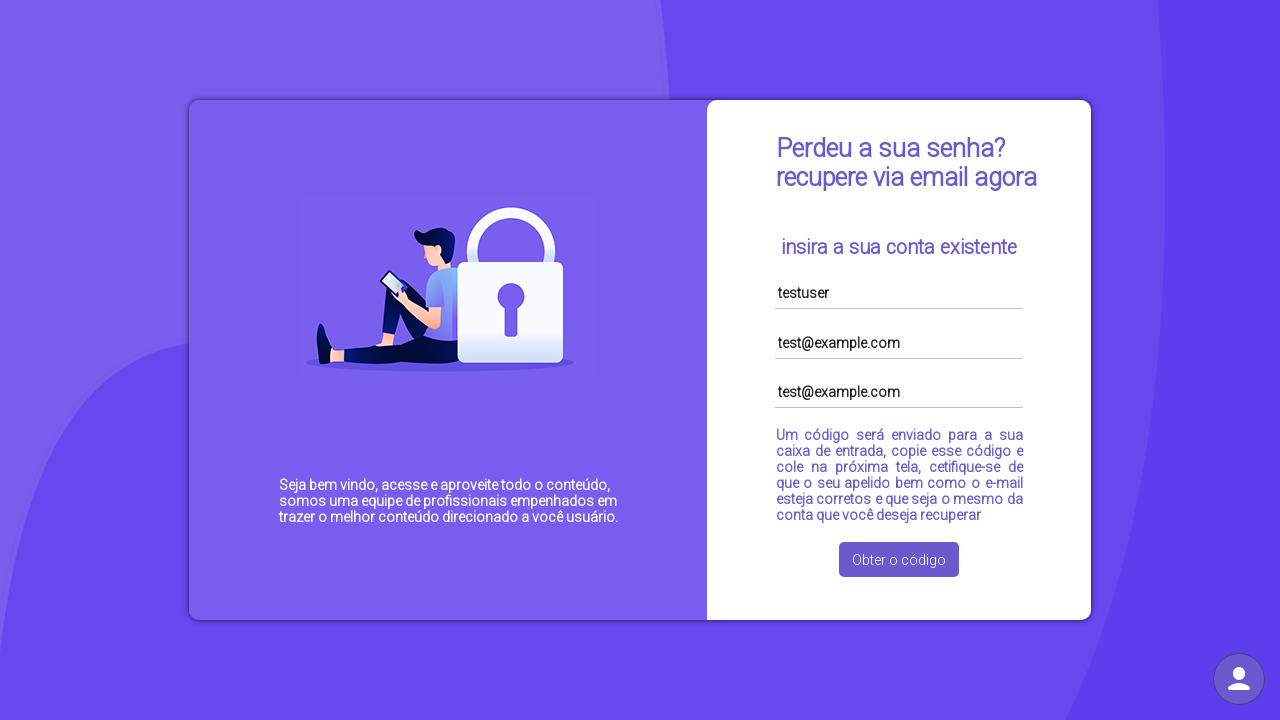